Tests navigation to the getting started page by clicking the "Get started" link and verifying the URL

Starting URL: https://playwright.dev/

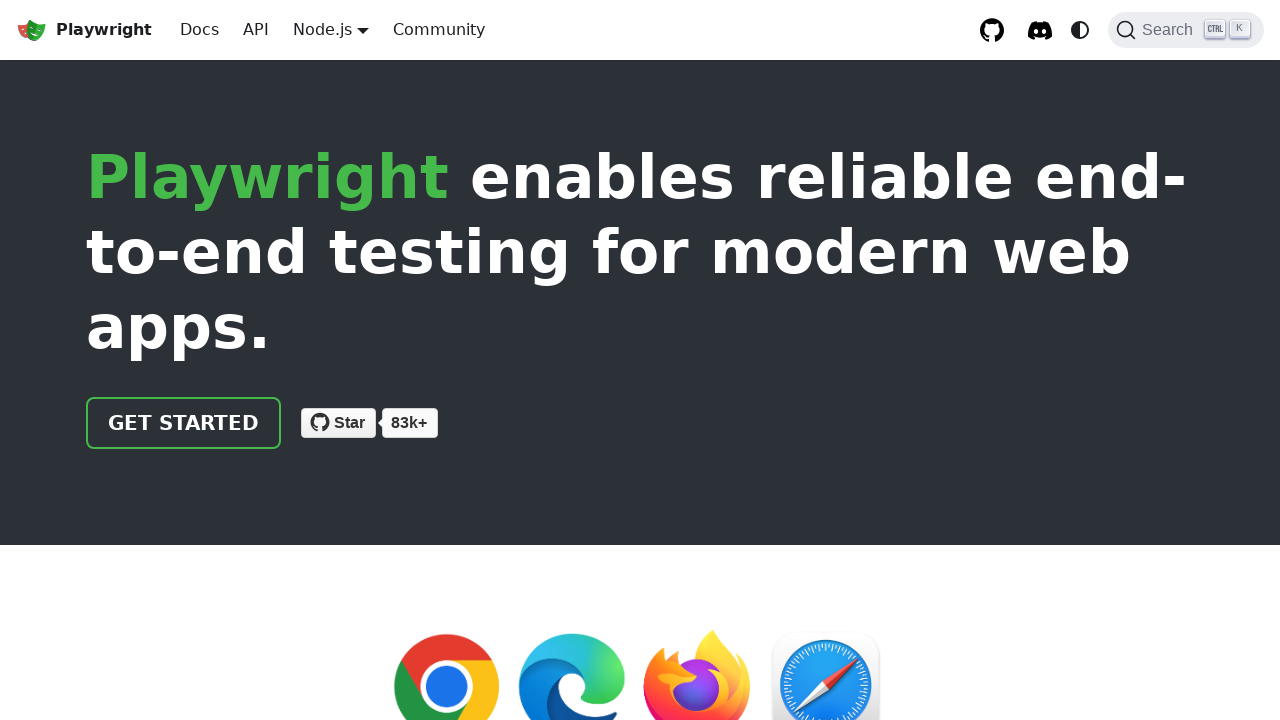

Clicked 'Get started' link in navigation at (184, 423) on internal:role=link[name="Get started"i]
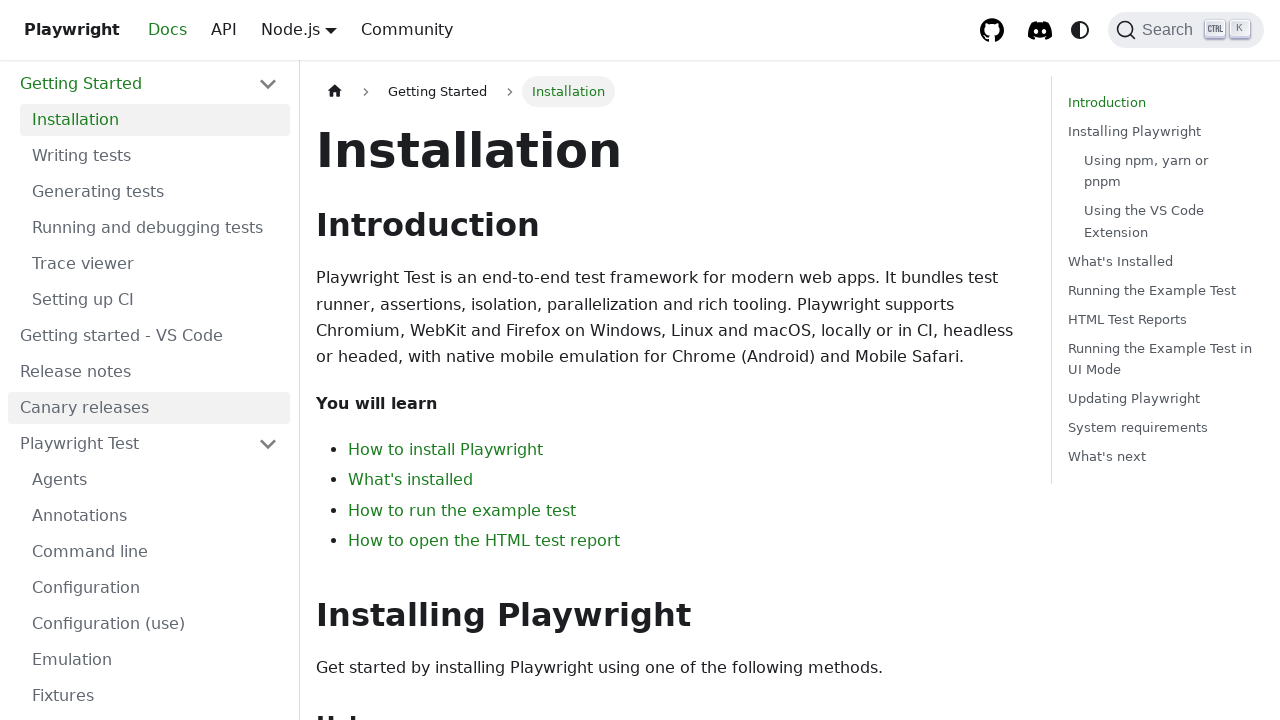

Verified navigation to getting started page (URL matches docs/intro pattern)
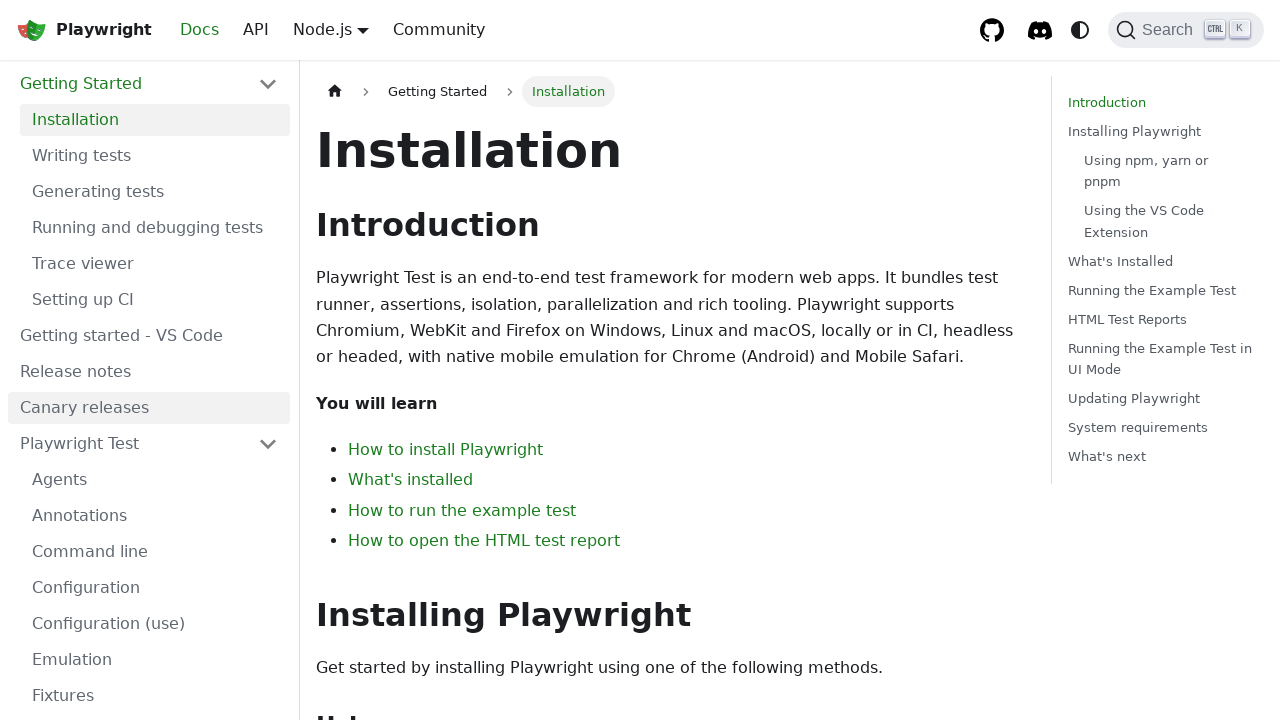

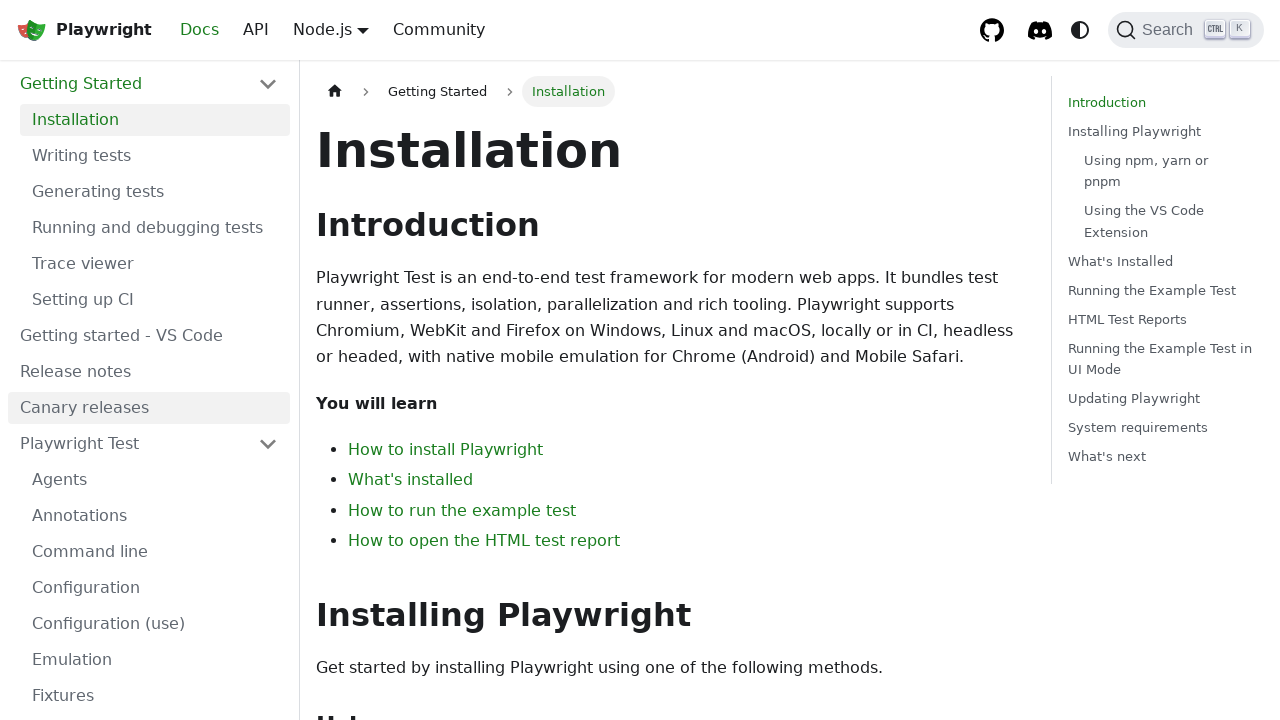